Tests the "Get started" link on the Playwright documentation homepage by clicking it and verifying navigation to the intro page

Starting URL: https://playwright.dev/

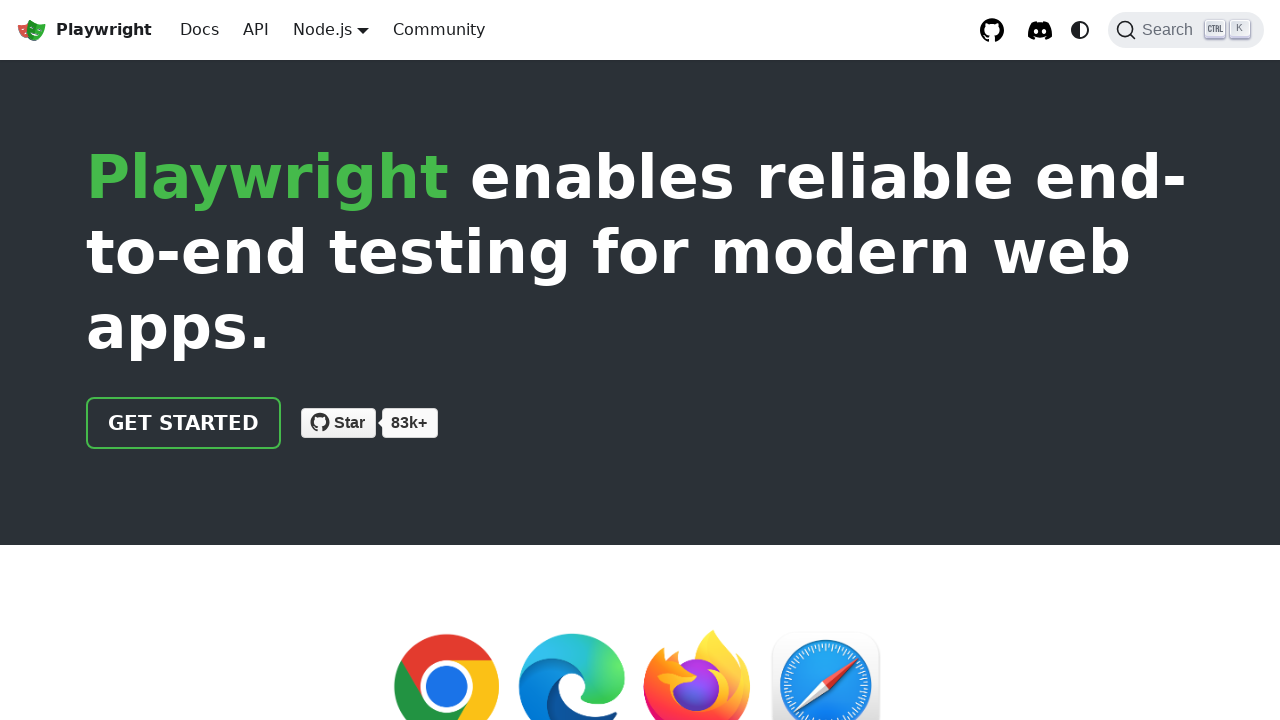

Clicked the 'Get started' link on Playwright documentation homepage at (184, 423) on internal:role=link[name="Get started"i]
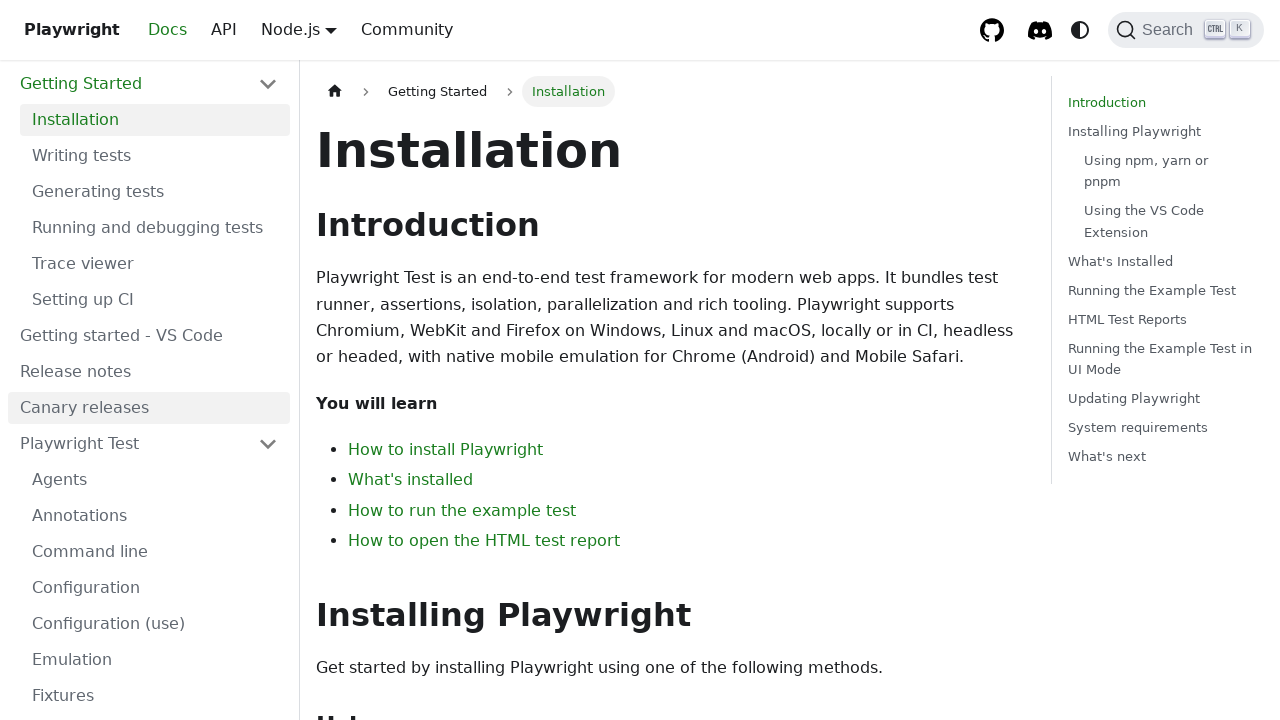

Navigated to intro page successfully
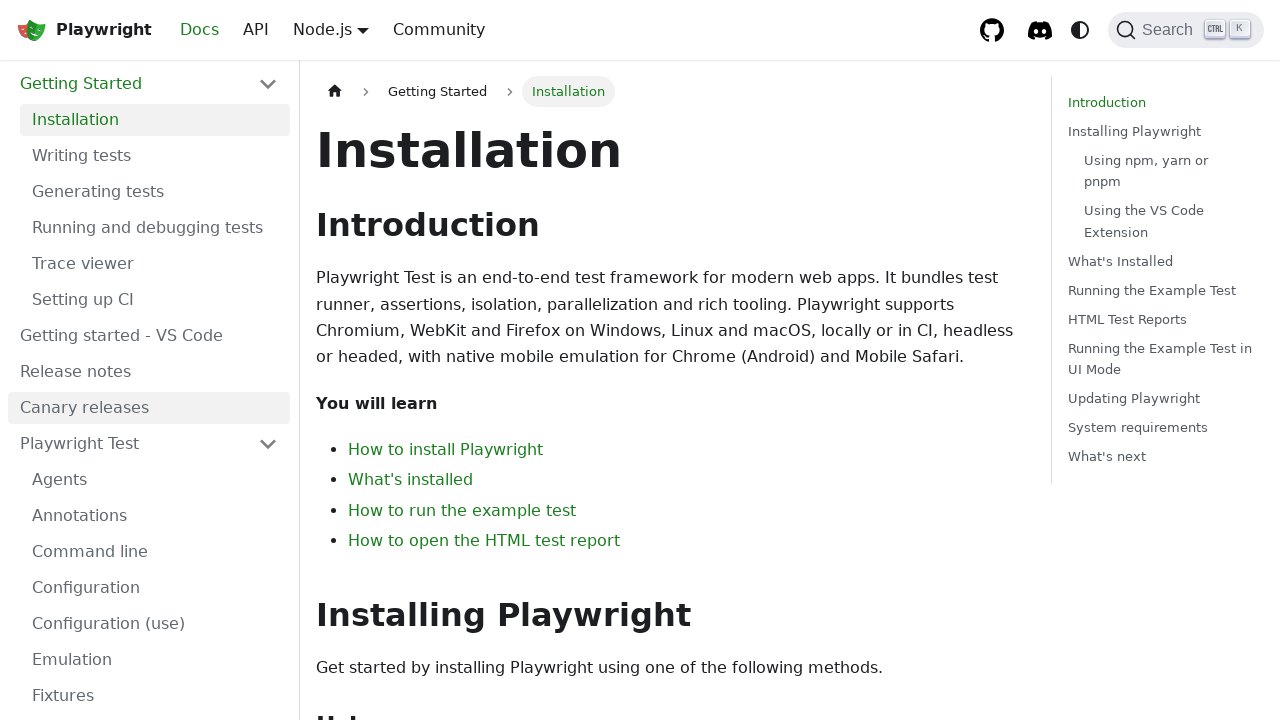

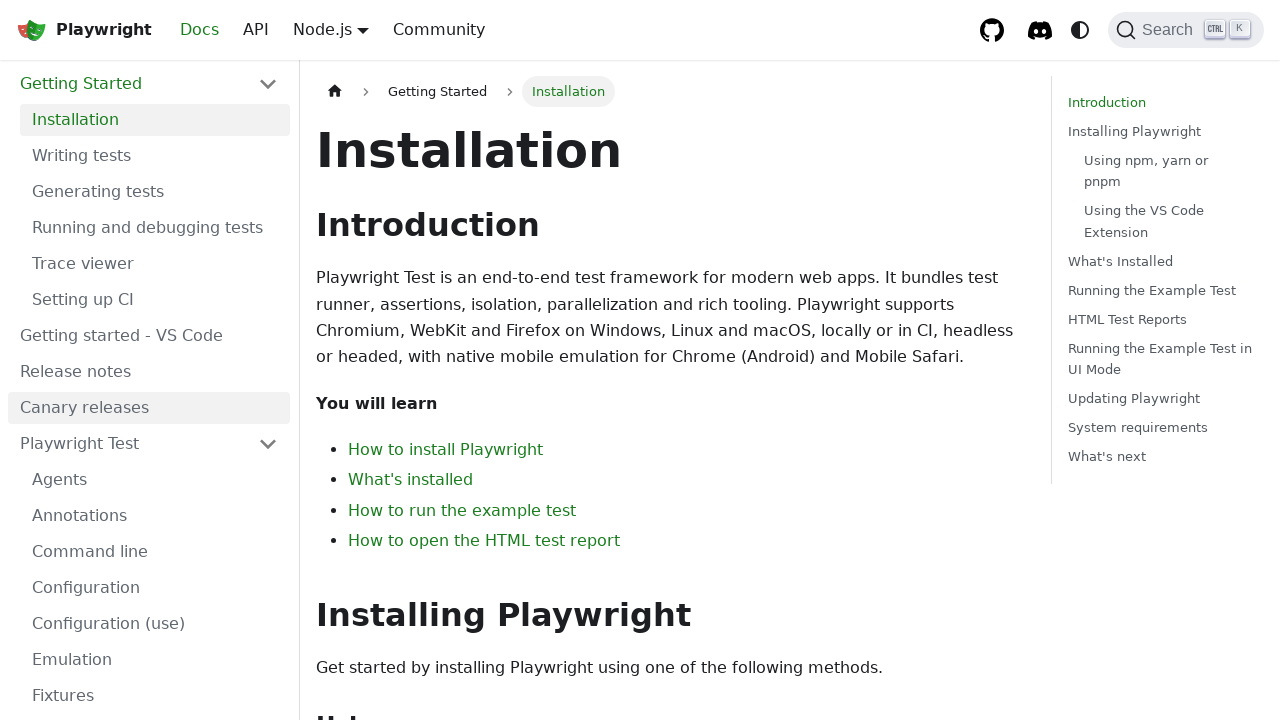